Navigates to a Latvian classifieds website, clicks on the puppies category, sets age filters (1-1 year), and performs a search

Starting URL: https://www.ss.com/lv/

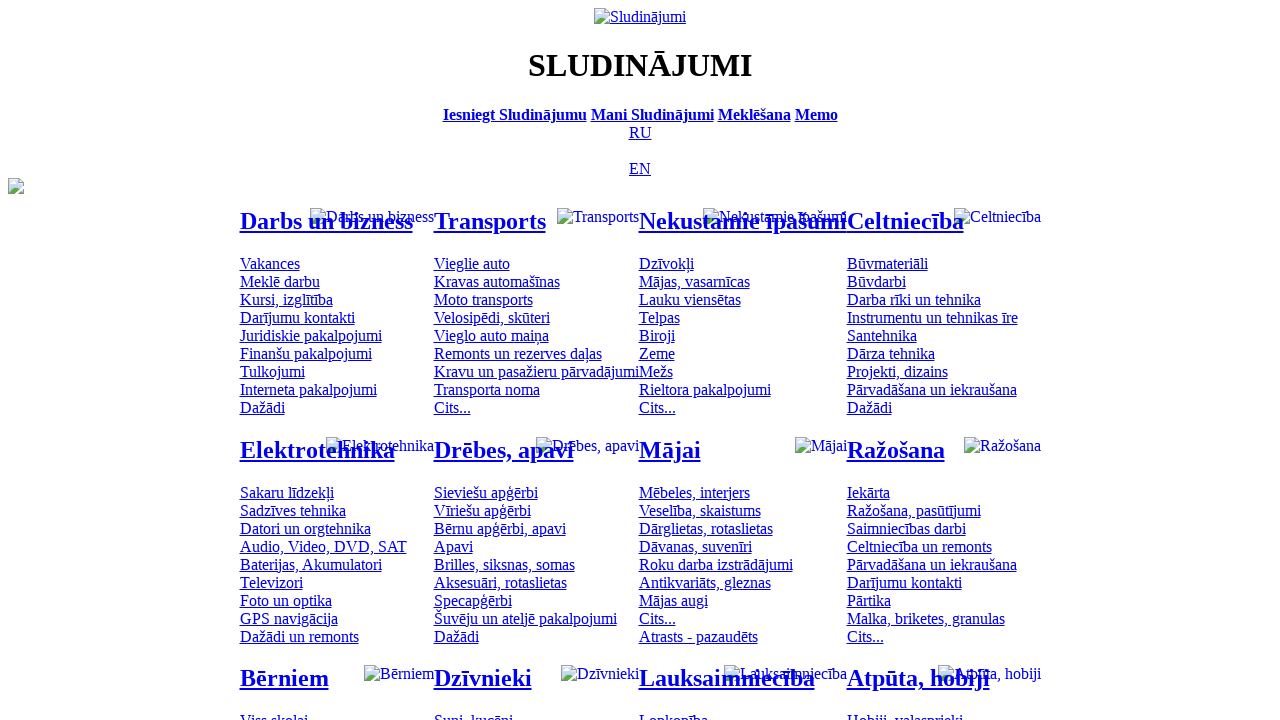

Clicked on puppies category at (473, 712) on #mtd_300
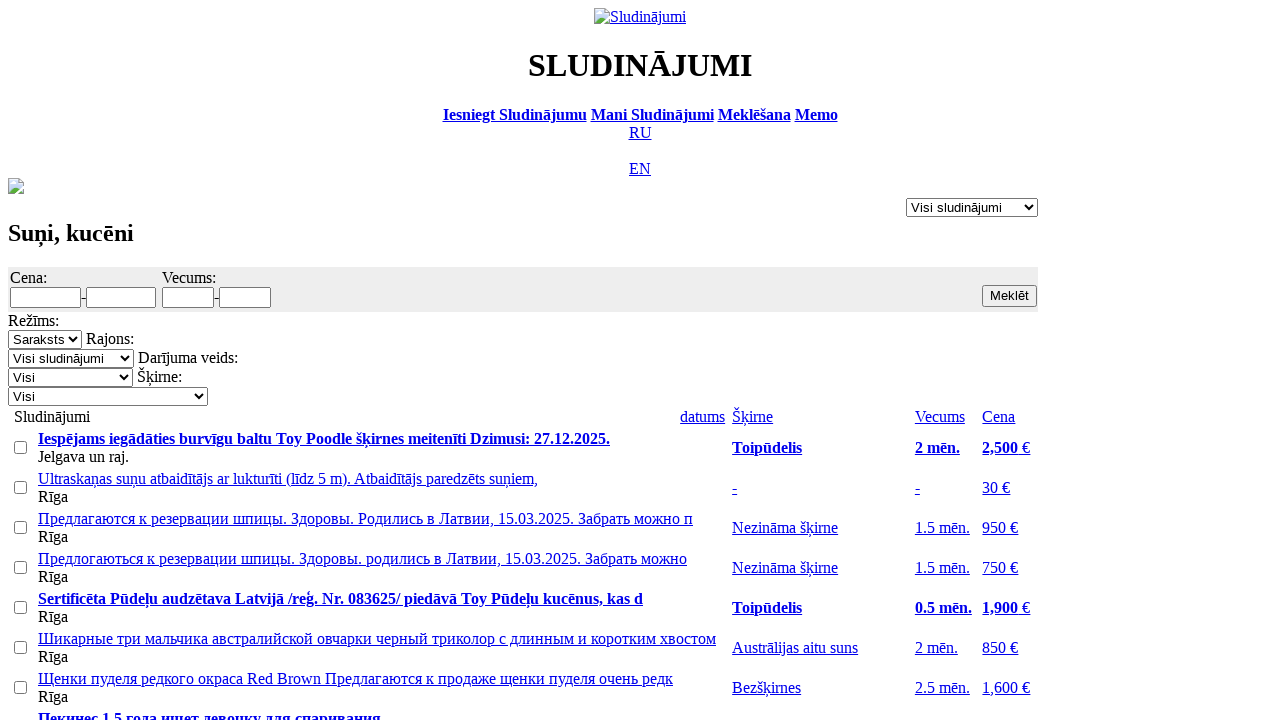

Set minimum age filter to 1 year on #f_o_1276_min
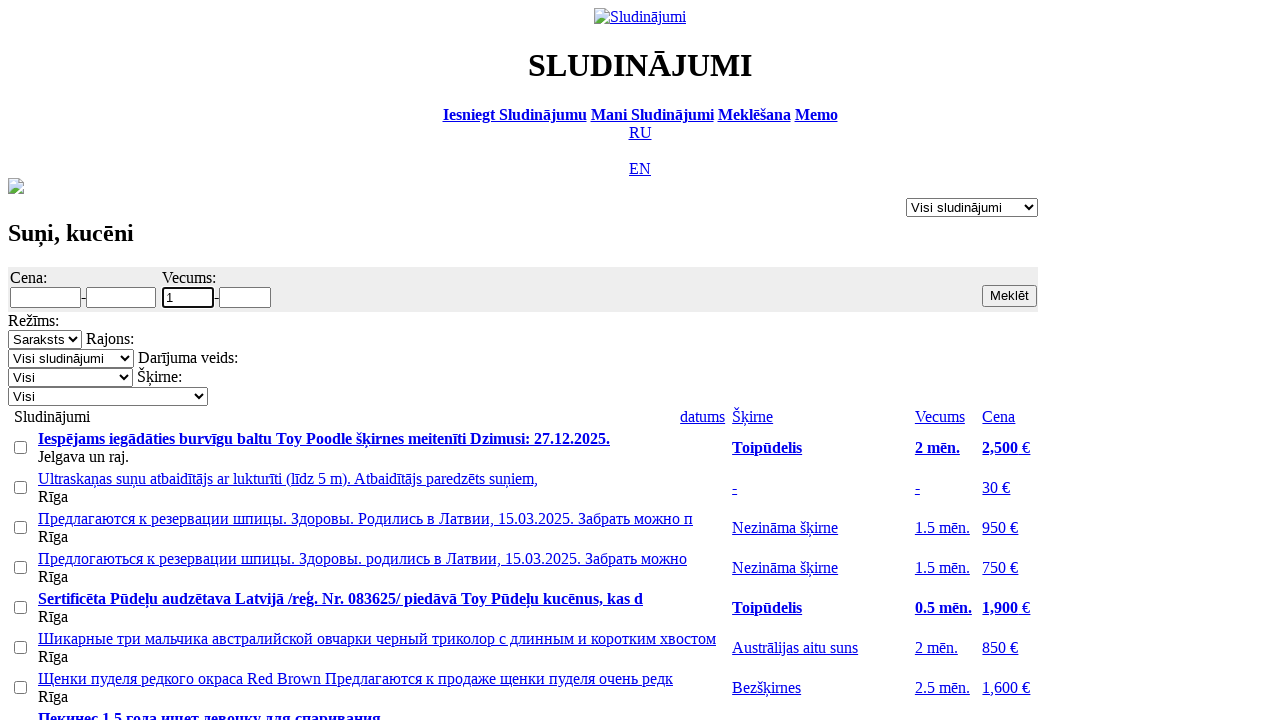

Set maximum age filter to 1 year on #f_o_1276_max
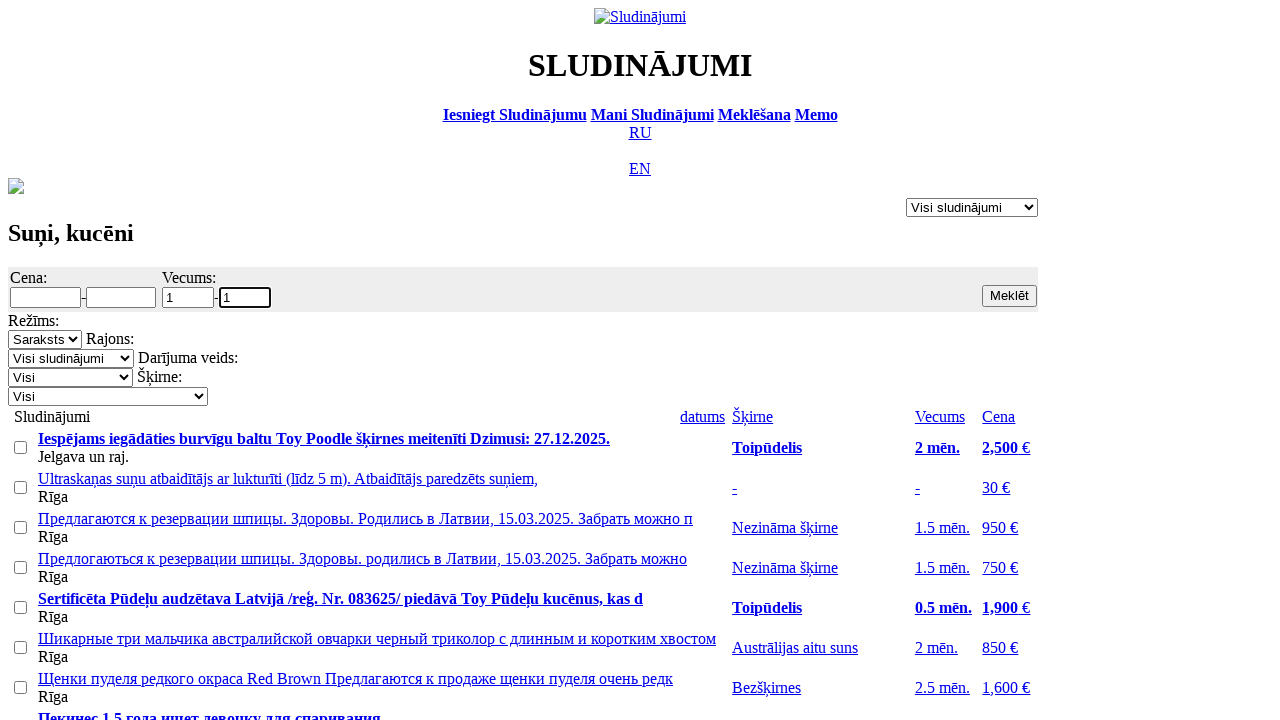

Clicked search button to perform search at (1010, 296) on .s12
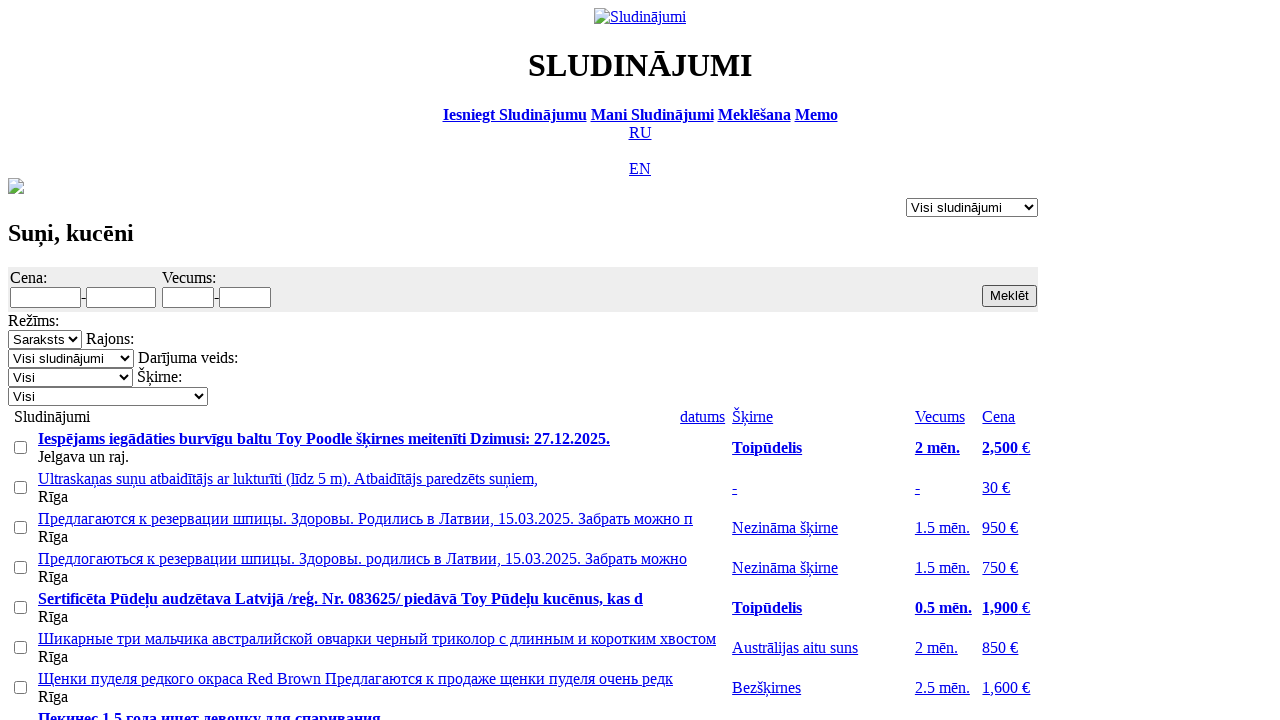

Waited 5 seconds for search results to load
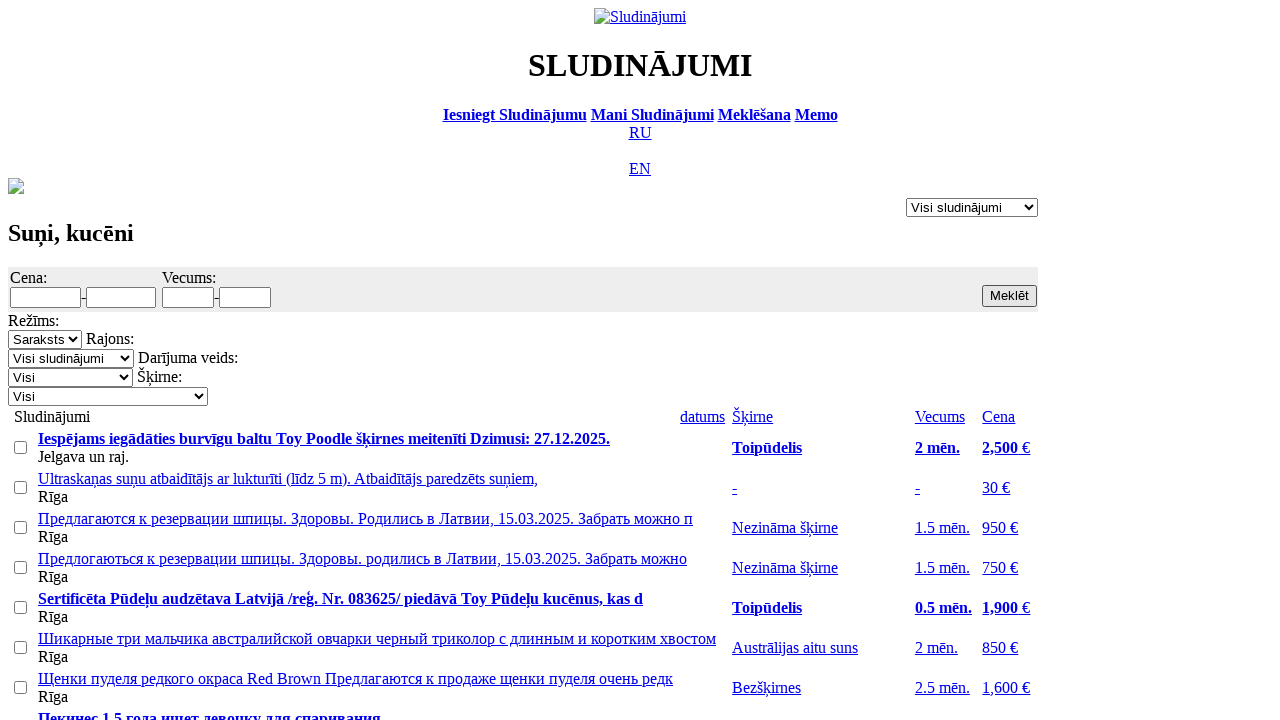

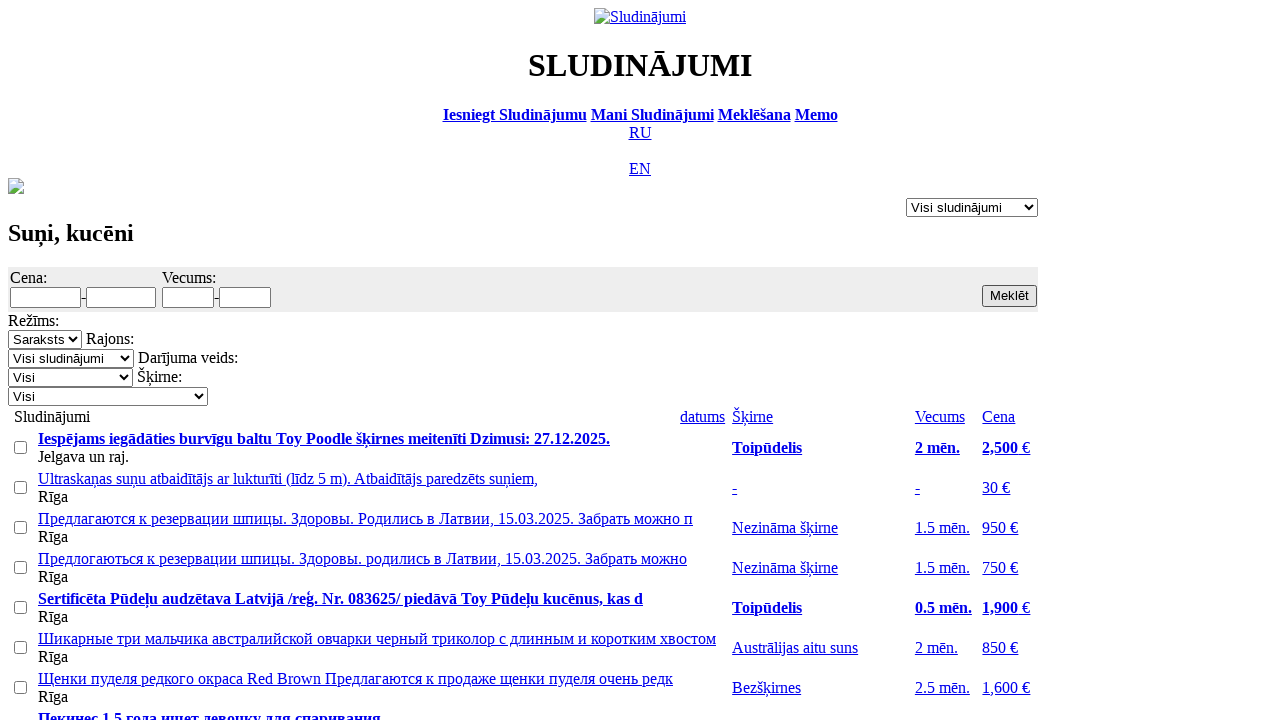